Solves a math captcha by calculating a mathematical expression from a displayed value, entering the result, selecting checkboxes, and submitting the form

Starting URL: https://suninjuly.github.io/math.html

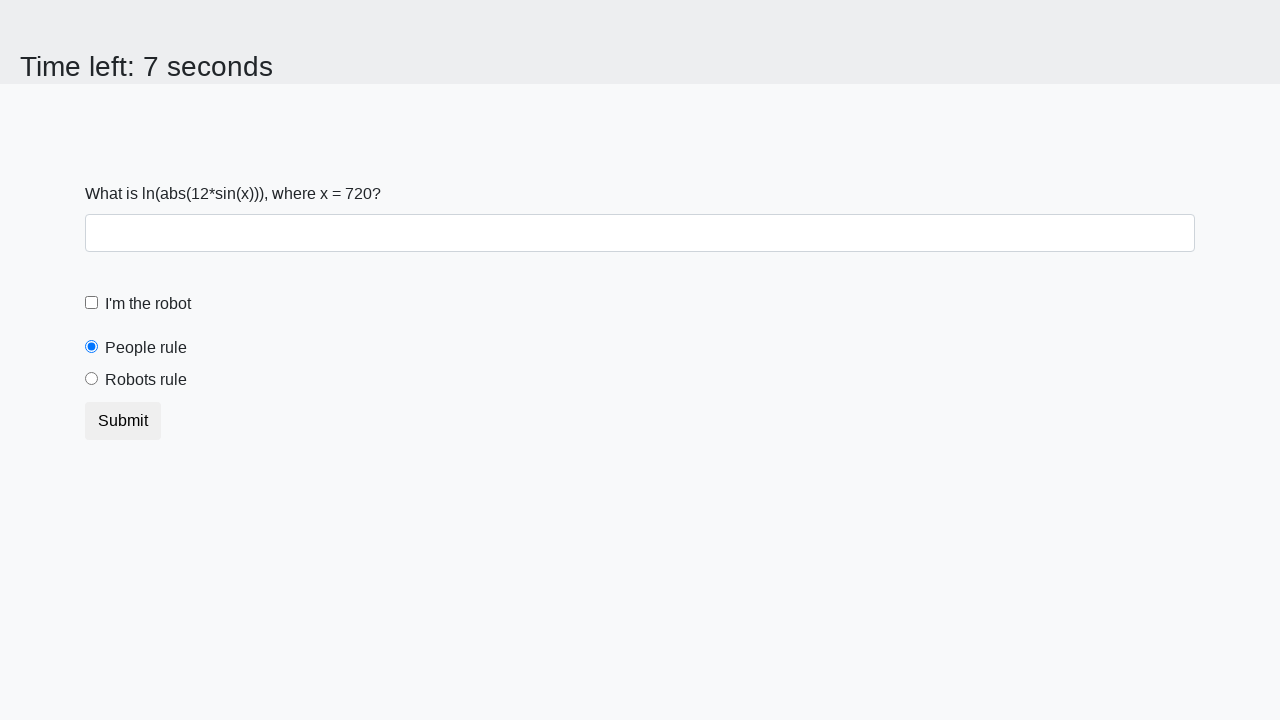

Located the input value element
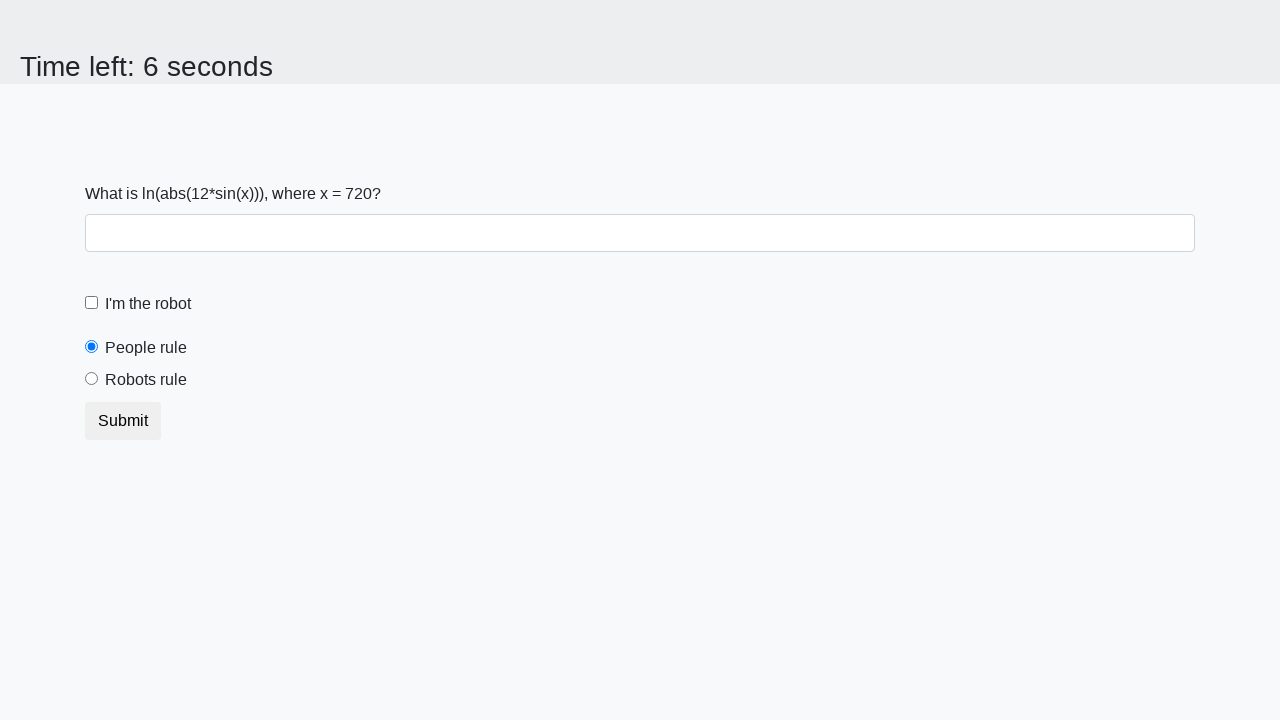

Retrieved input value: 720
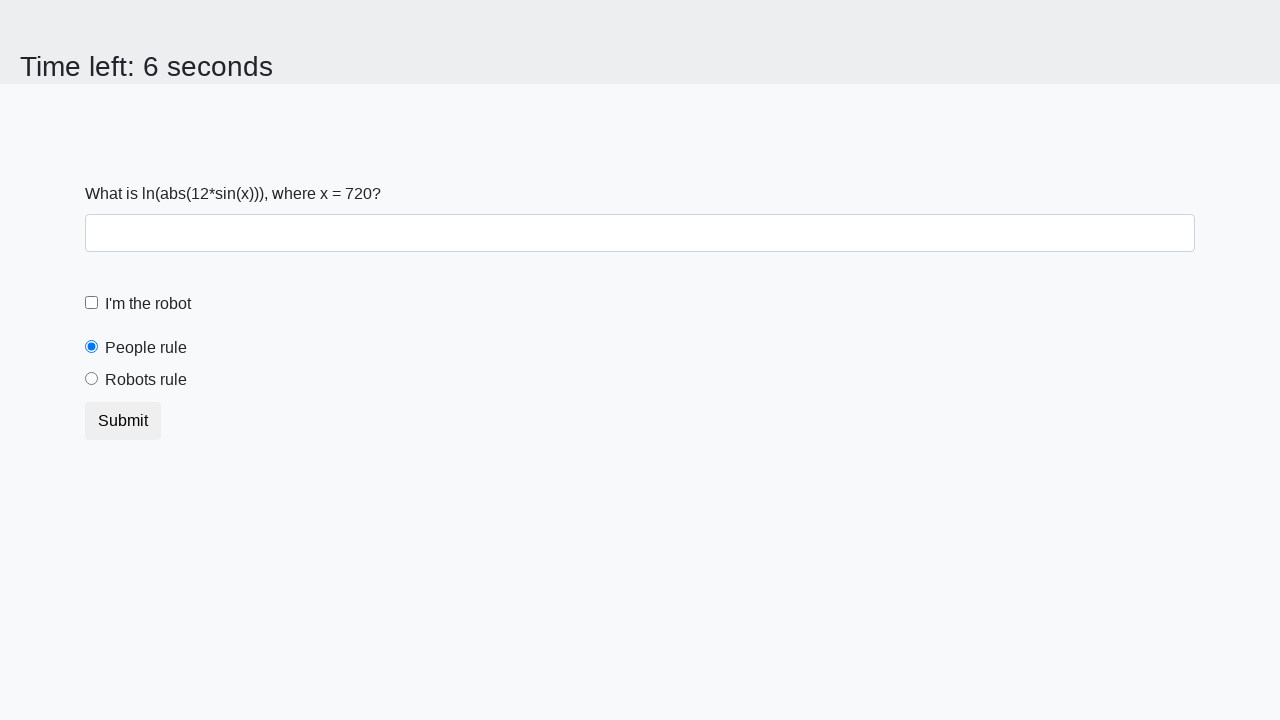

Calculated math captcha result: 1.8762324039004032
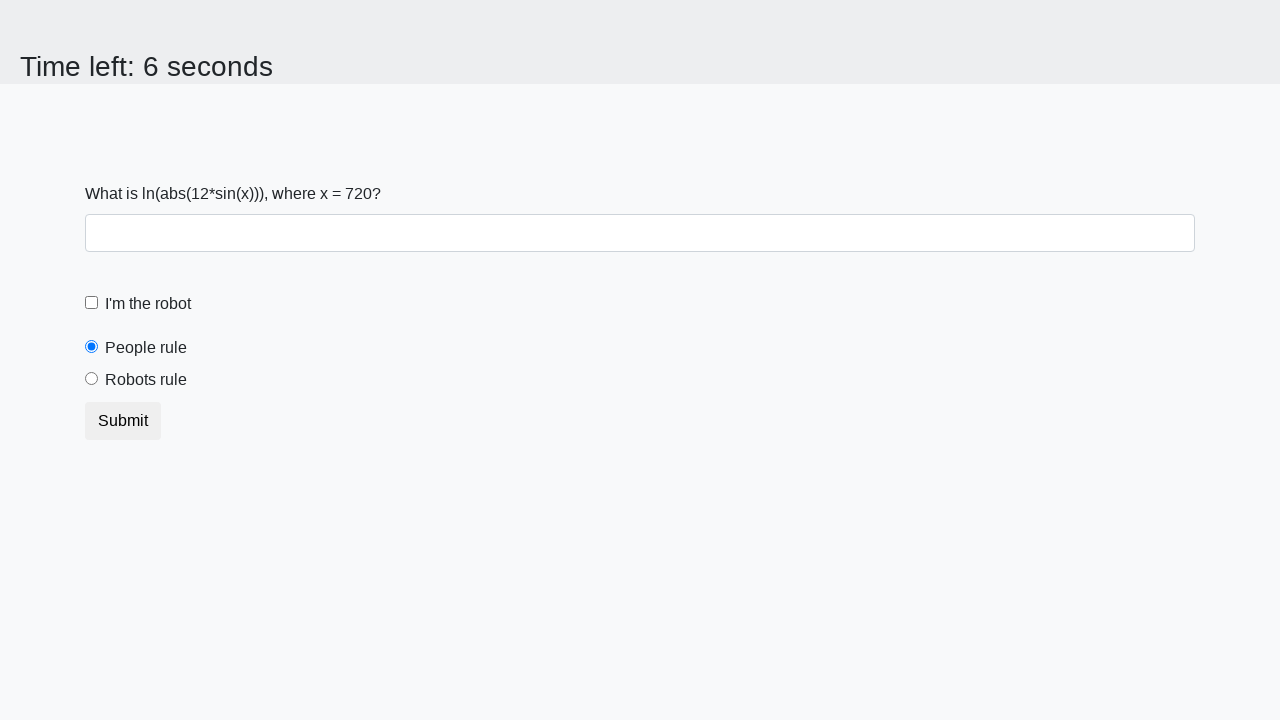

Entered calculated answer '1.8762324039004032' into the answer field on #answer
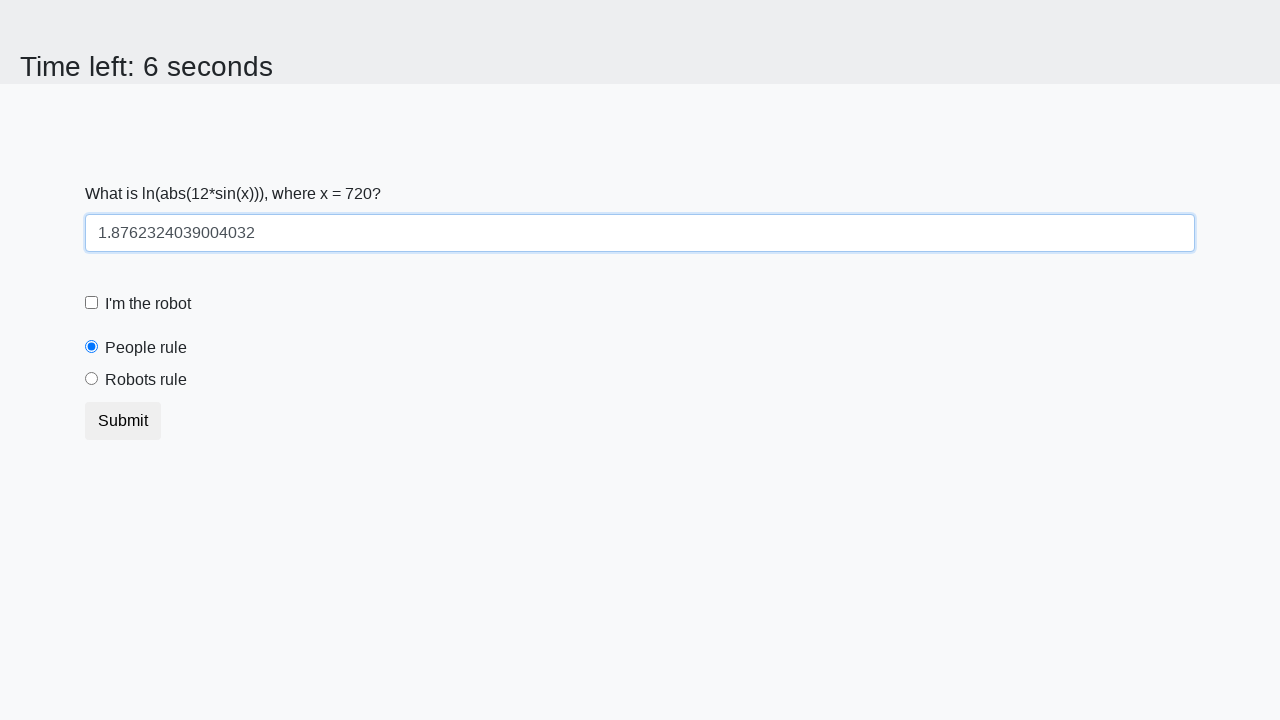

Clicked the robot checkbox at (92, 303) on #robotCheckbox
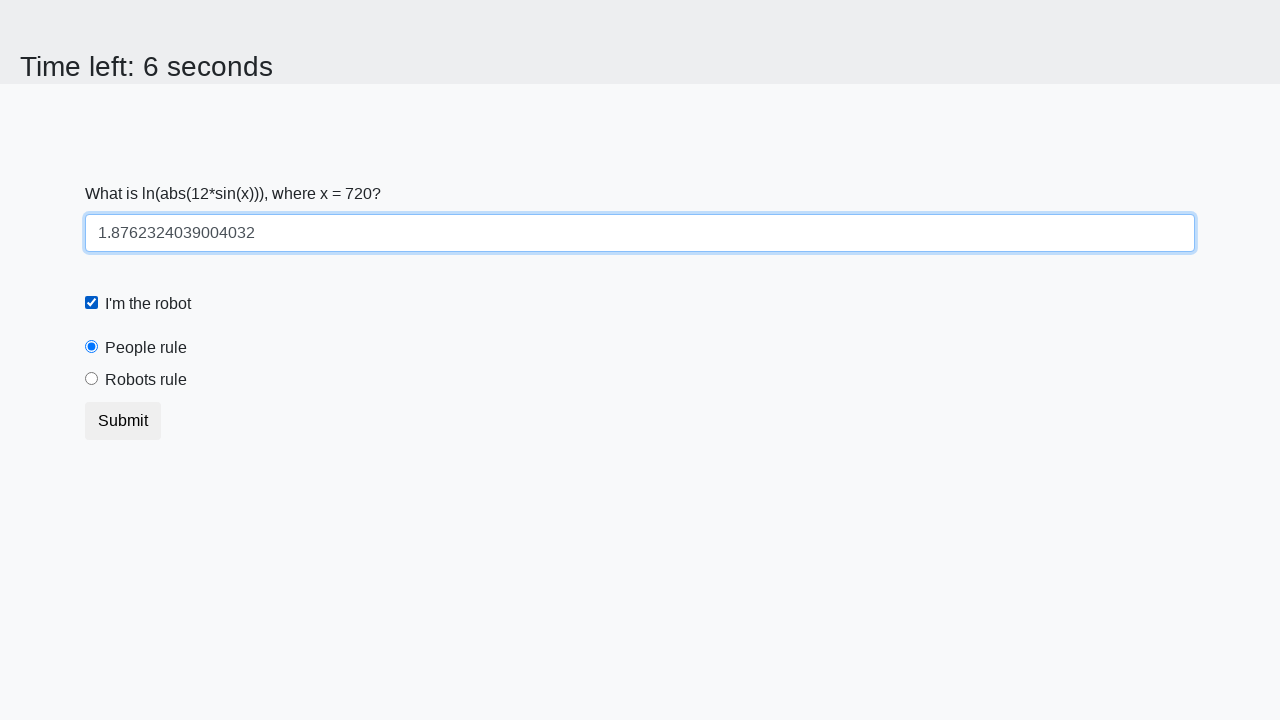

Clicked the robots rule radio button at (92, 379) on #robotsRule
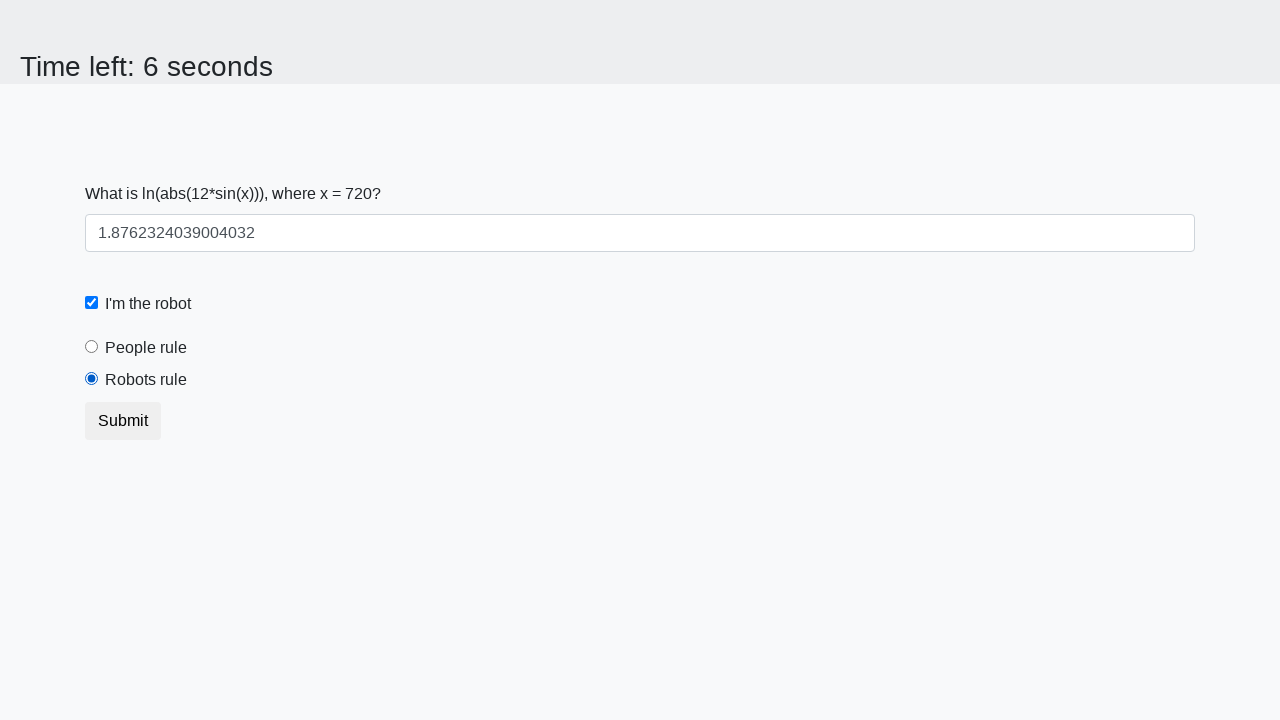

Clicked the submit button to complete the form at (123, 421) on .btn-default
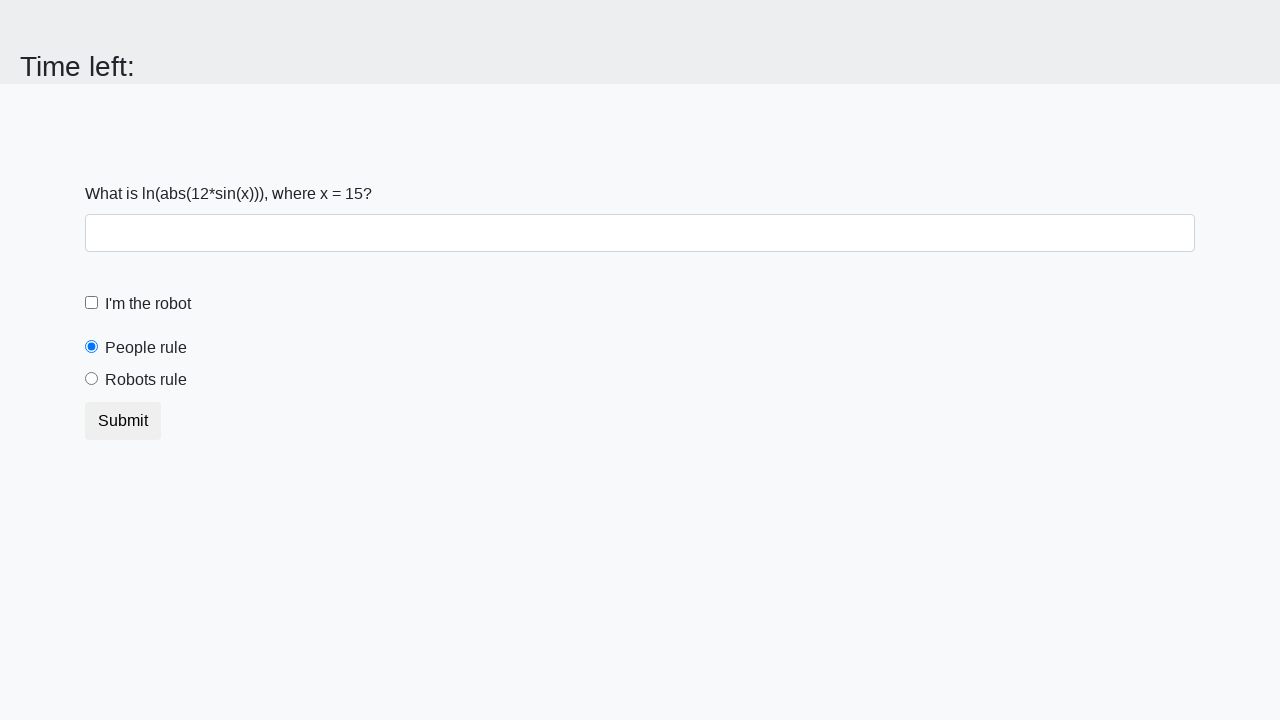

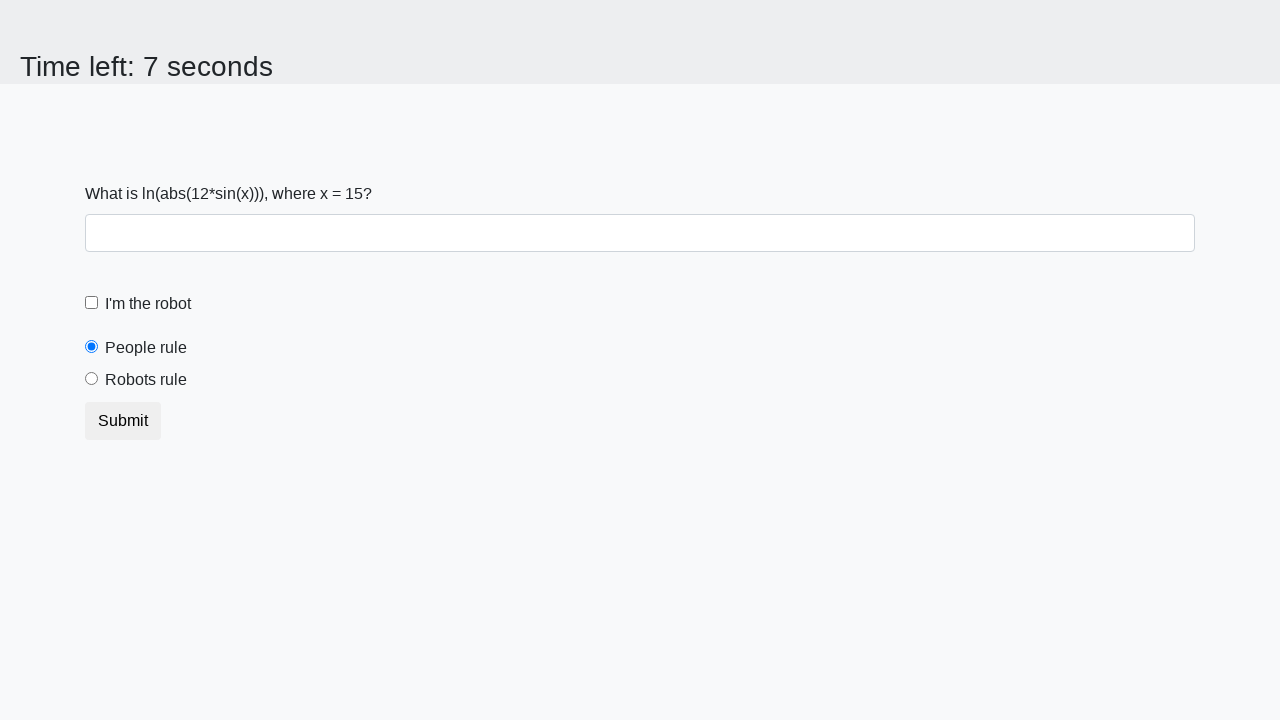